Tests a practice form by filling in a first name field, selecting a gender radio button, and checking a hobby checkbox

Starting URL: https://app.cloudqa.io/home/AutomationPracticeForm

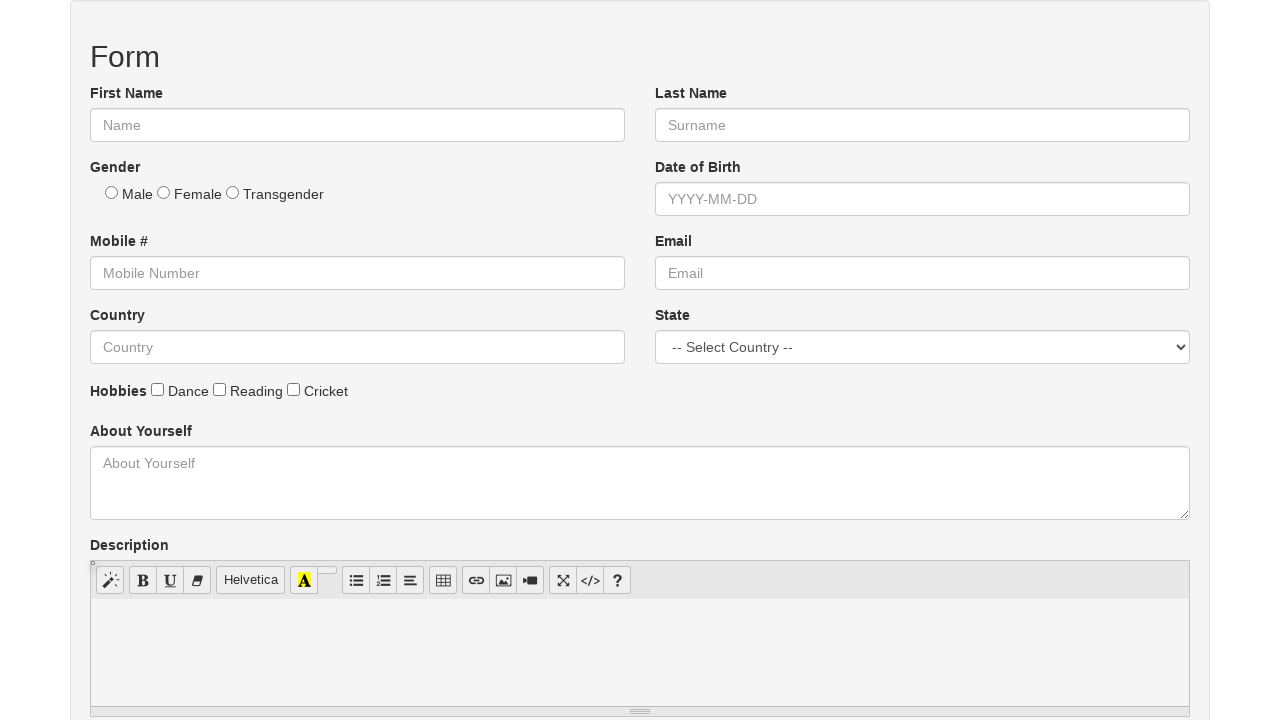

Filled first name field with 'Chirag' on #fname
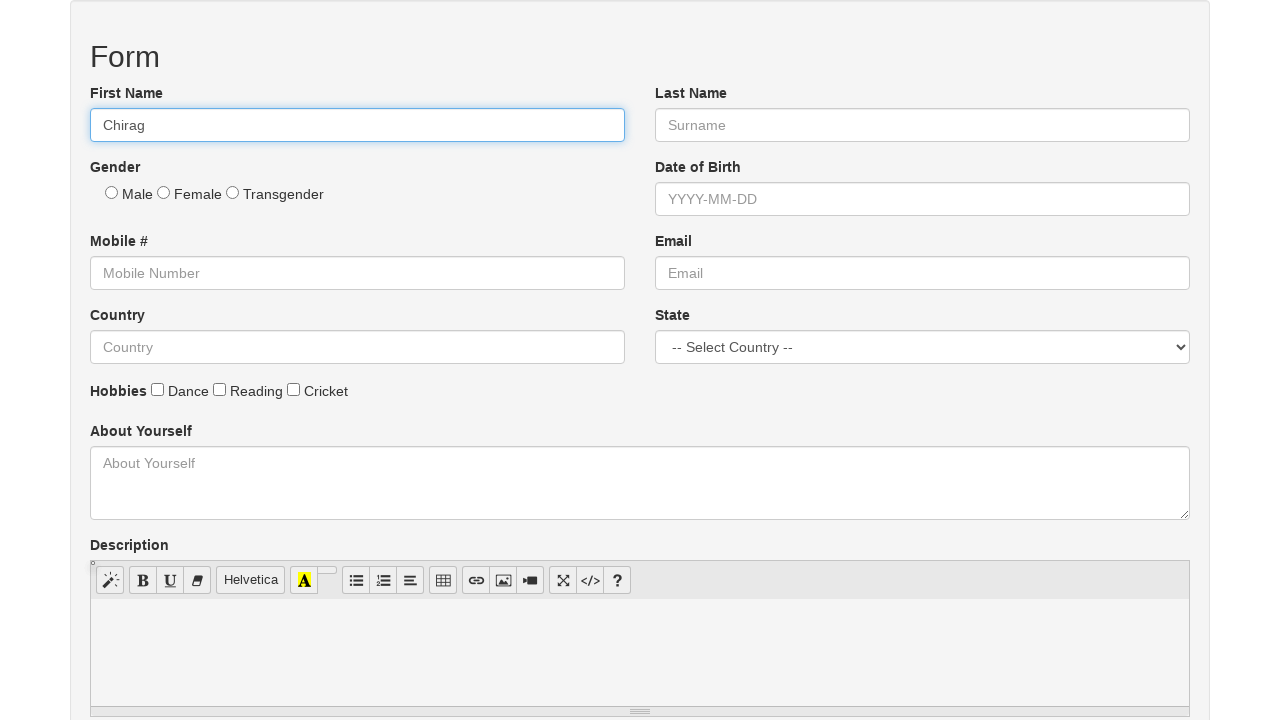

Selected male gender radio button at (112, 192) on #male
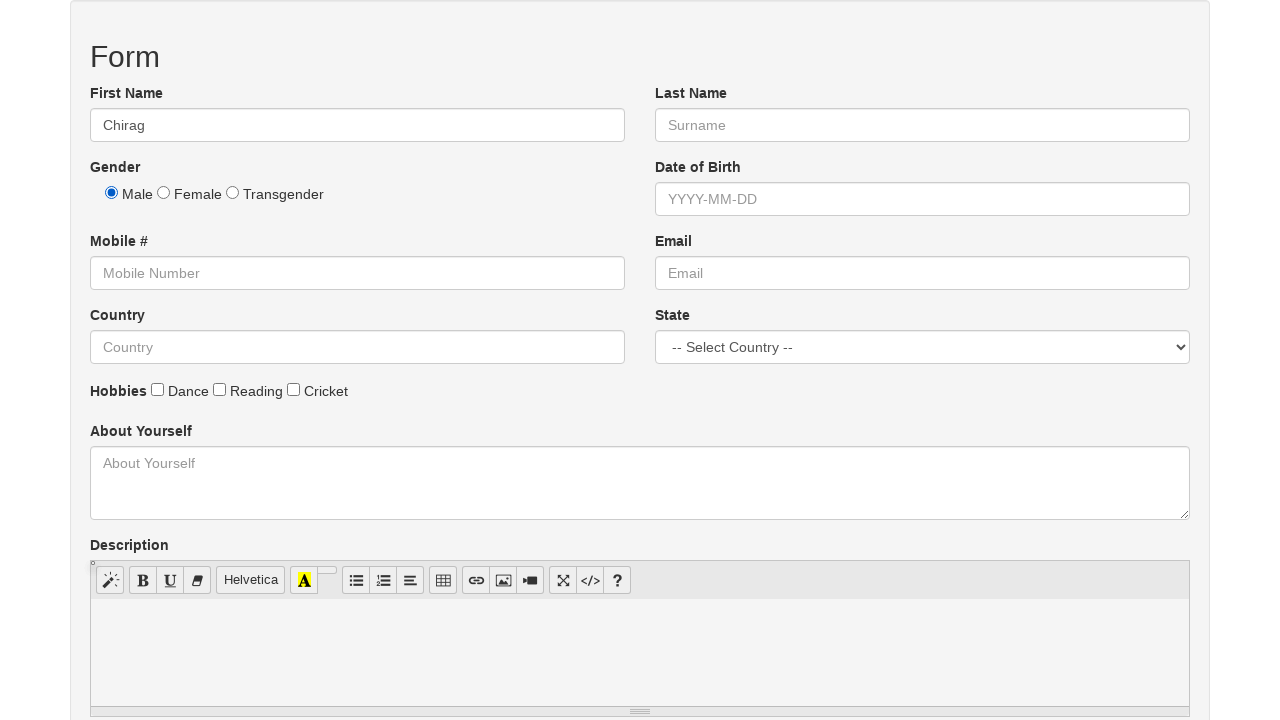

Checked Cricket hobby checkbox at (294, 390) on #Cricket
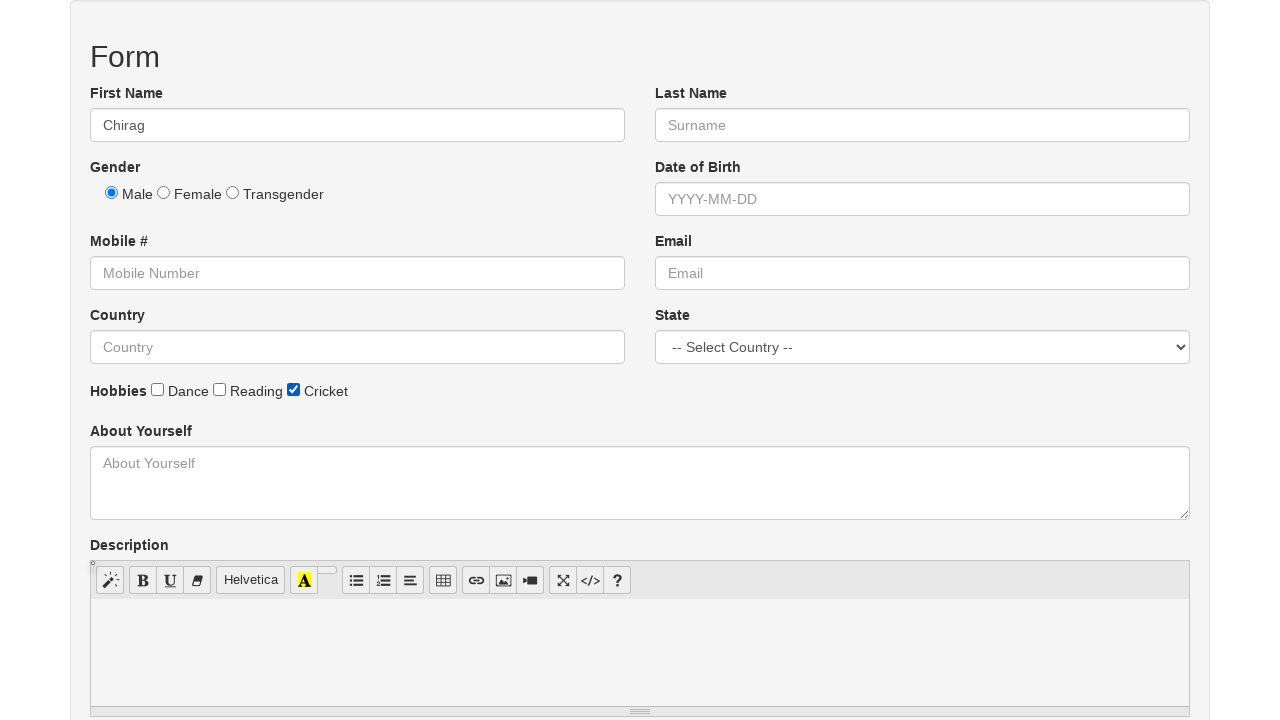

Waited 1 second for form to process
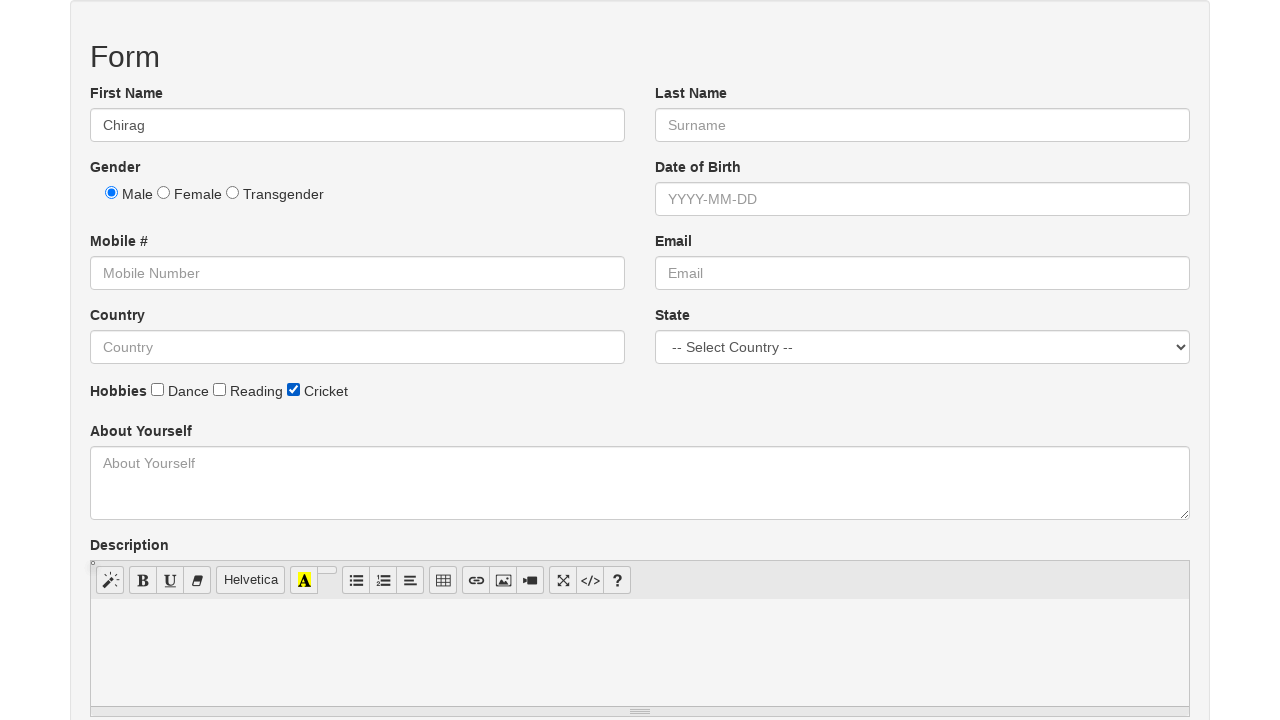

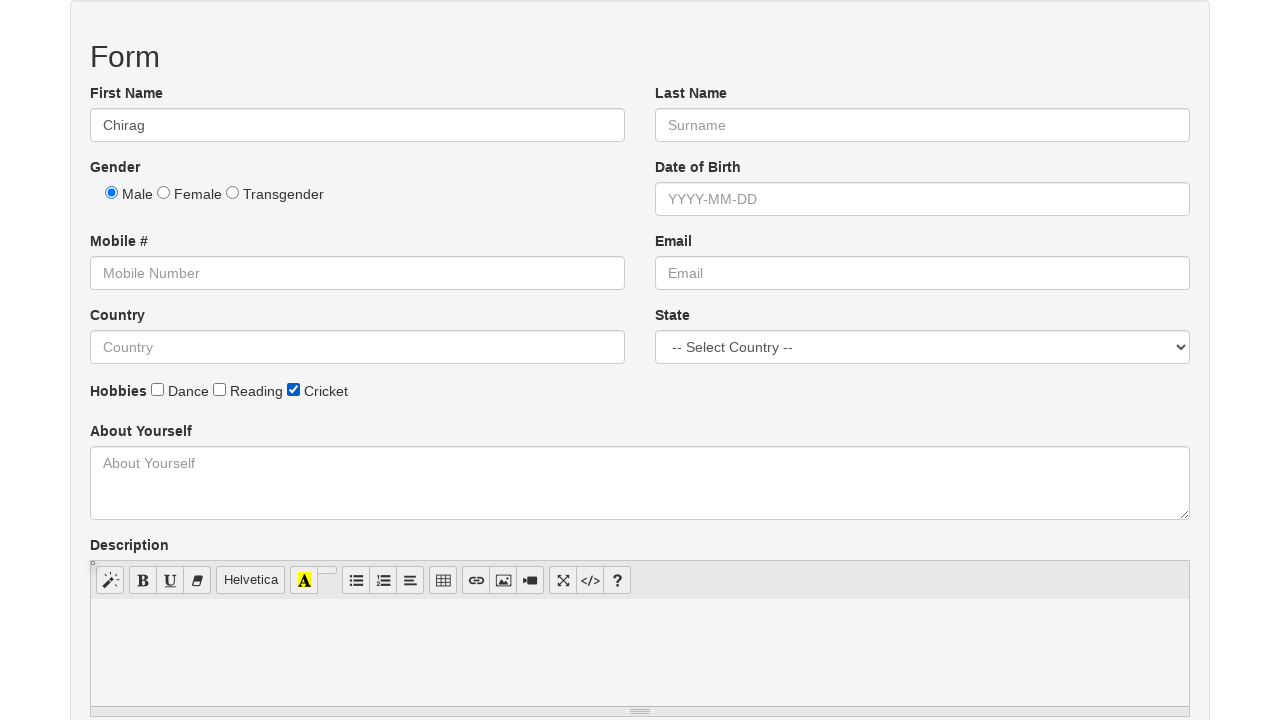